Tests that clicking "All" filter displays all todo items including completed ones

Starting URL: https://demo.playwright.dev/todomvc

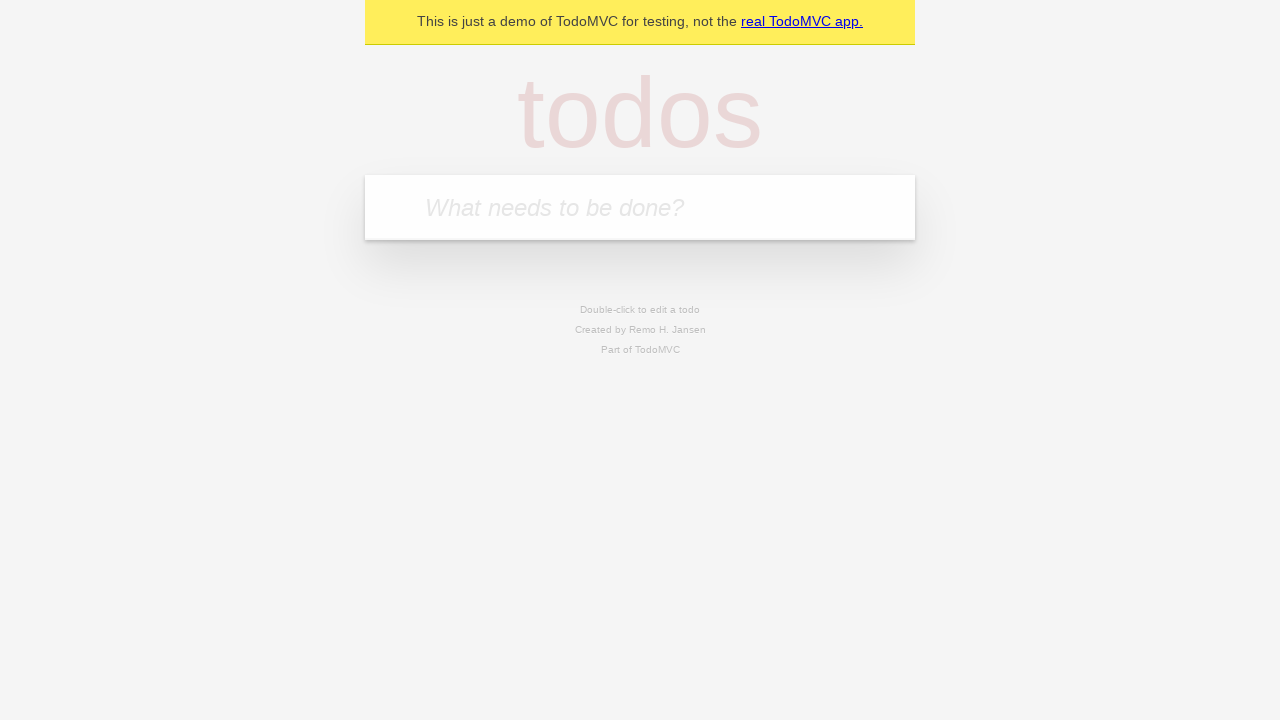

Filled todo input with 'buy some cheese' on internal:attr=[placeholder="What needs to be done?"i]
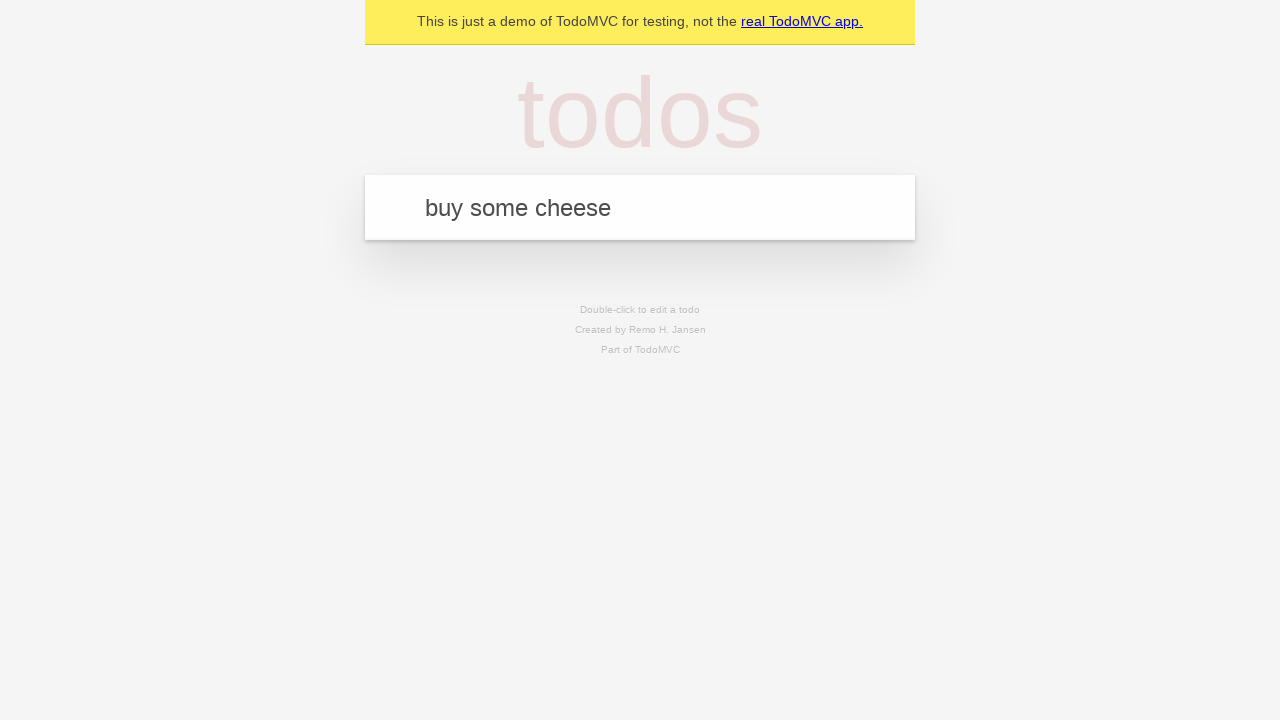

Pressed Enter to create first todo item on internal:attr=[placeholder="What needs to be done?"i]
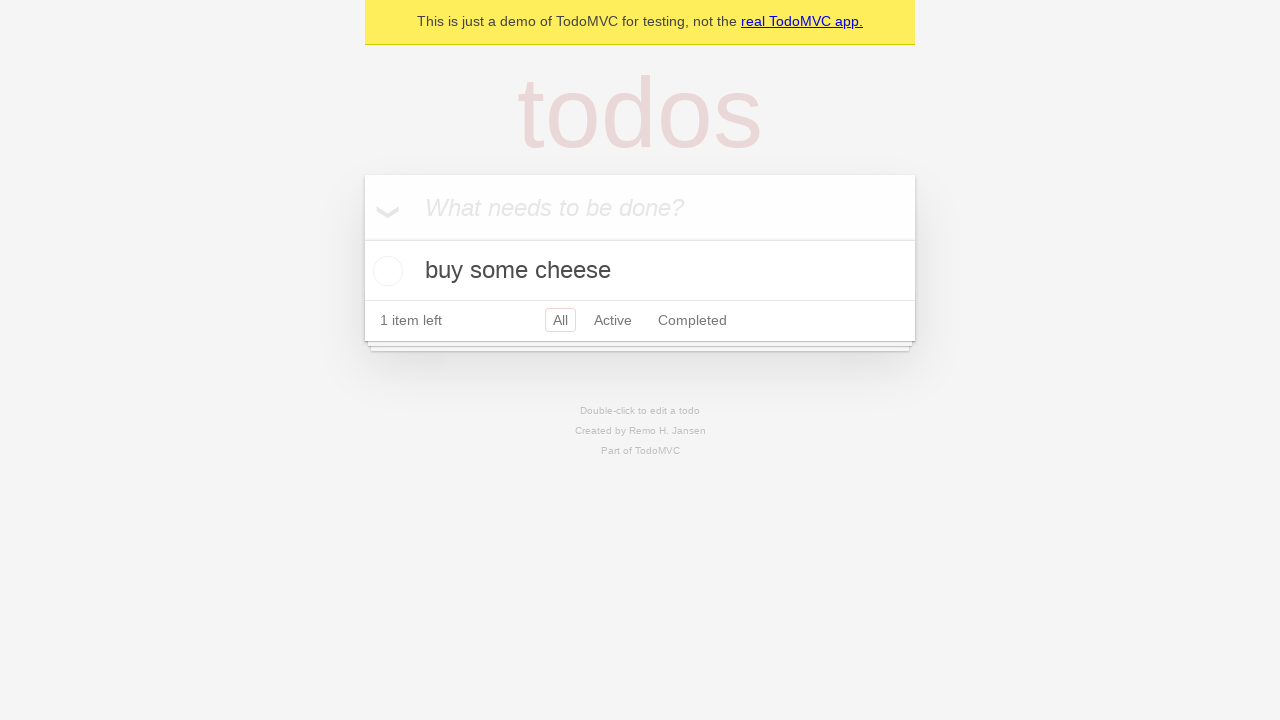

Filled todo input with 'feed the cat' on internal:attr=[placeholder="What needs to be done?"i]
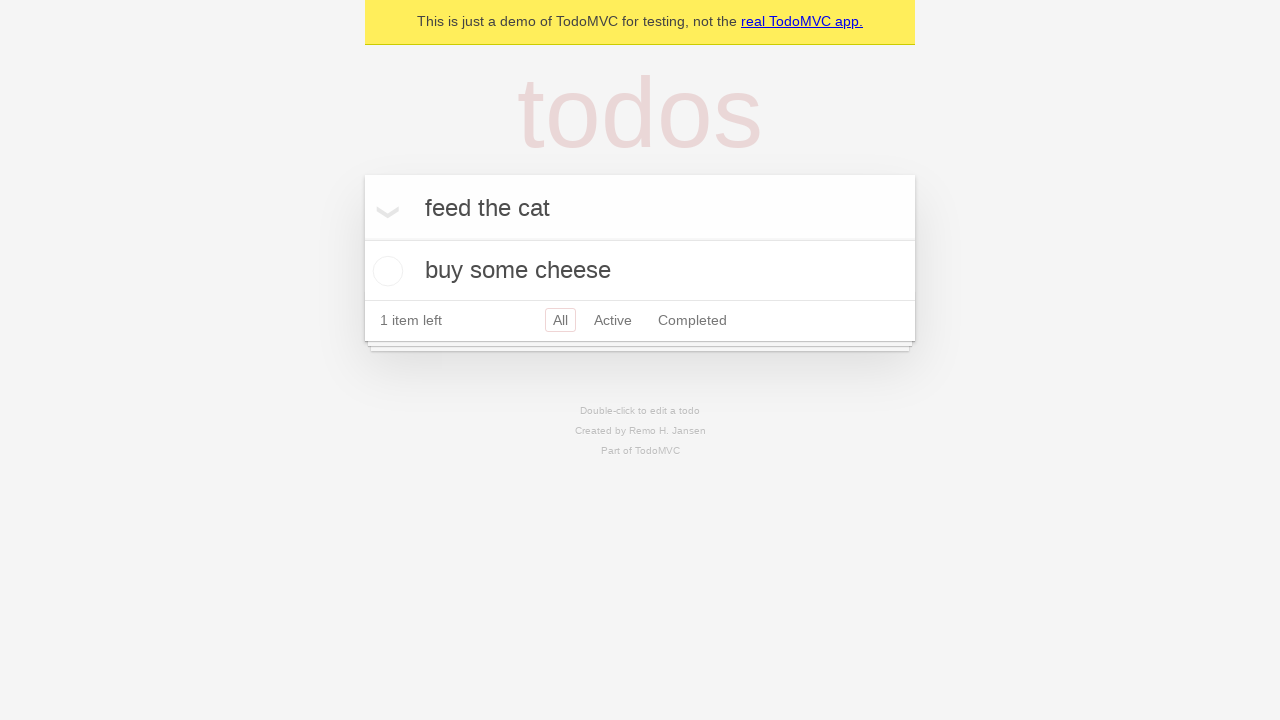

Pressed Enter to create second todo item on internal:attr=[placeholder="What needs to be done?"i]
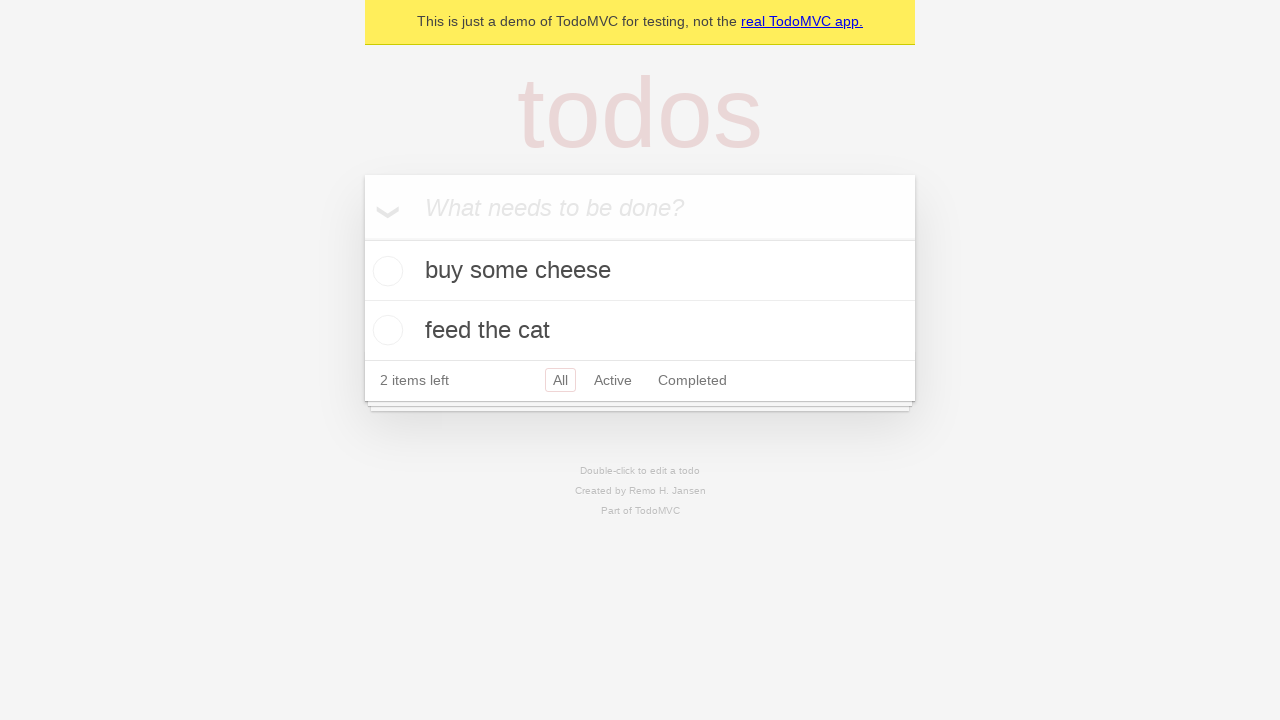

Filled todo input with 'book a doctors appointment' on internal:attr=[placeholder="What needs to be done?"i]
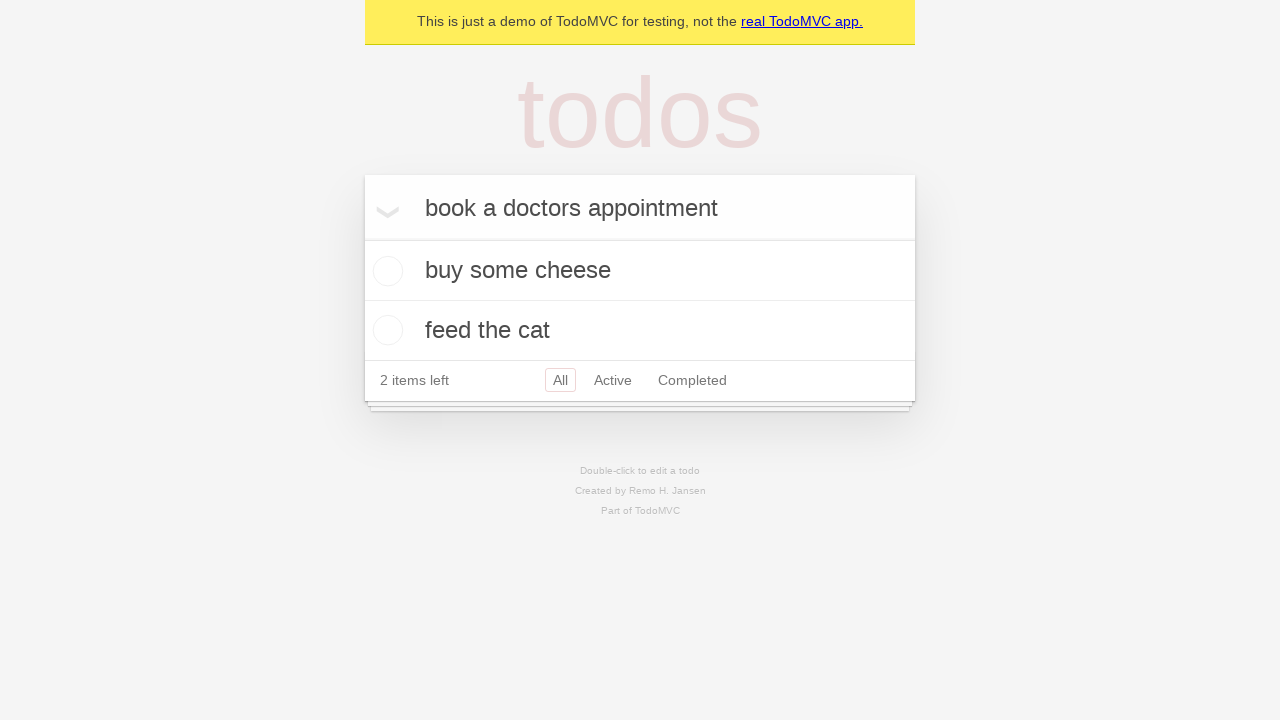

Pressed Enter to create third todo item on internal:attr=[placeholder="What needs to be done?"i]
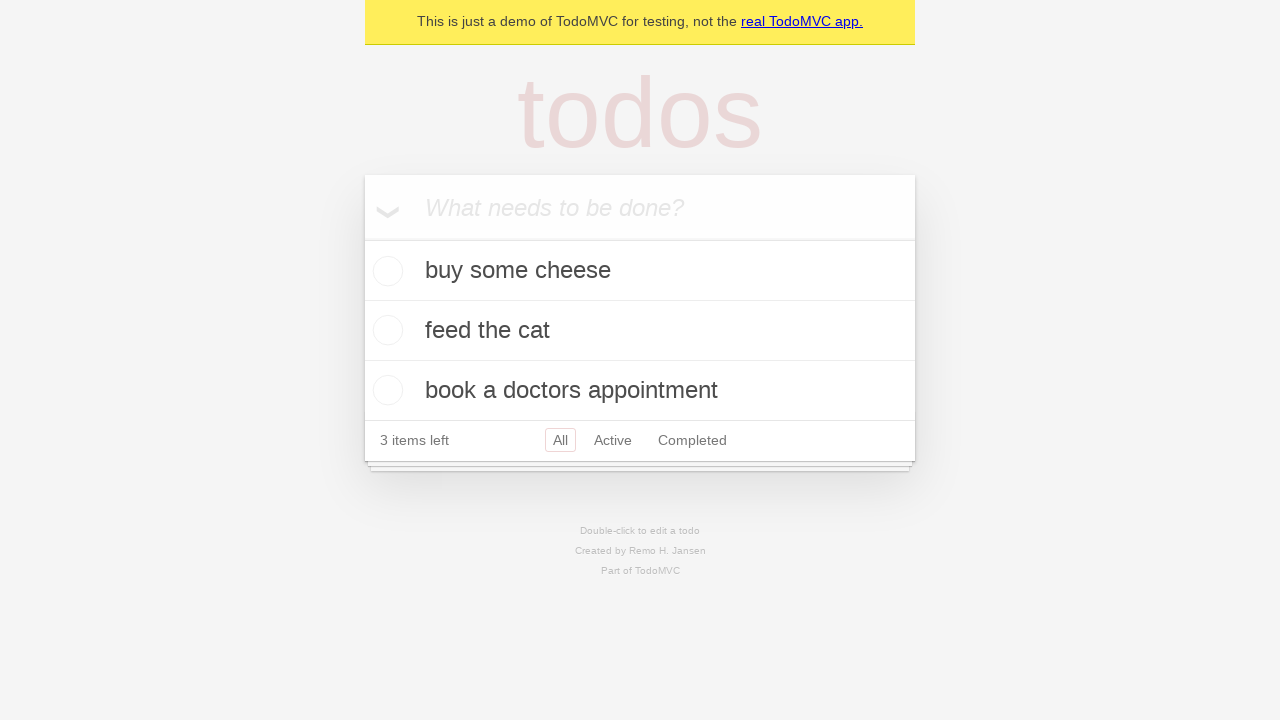

Waited for all three todo items to be created
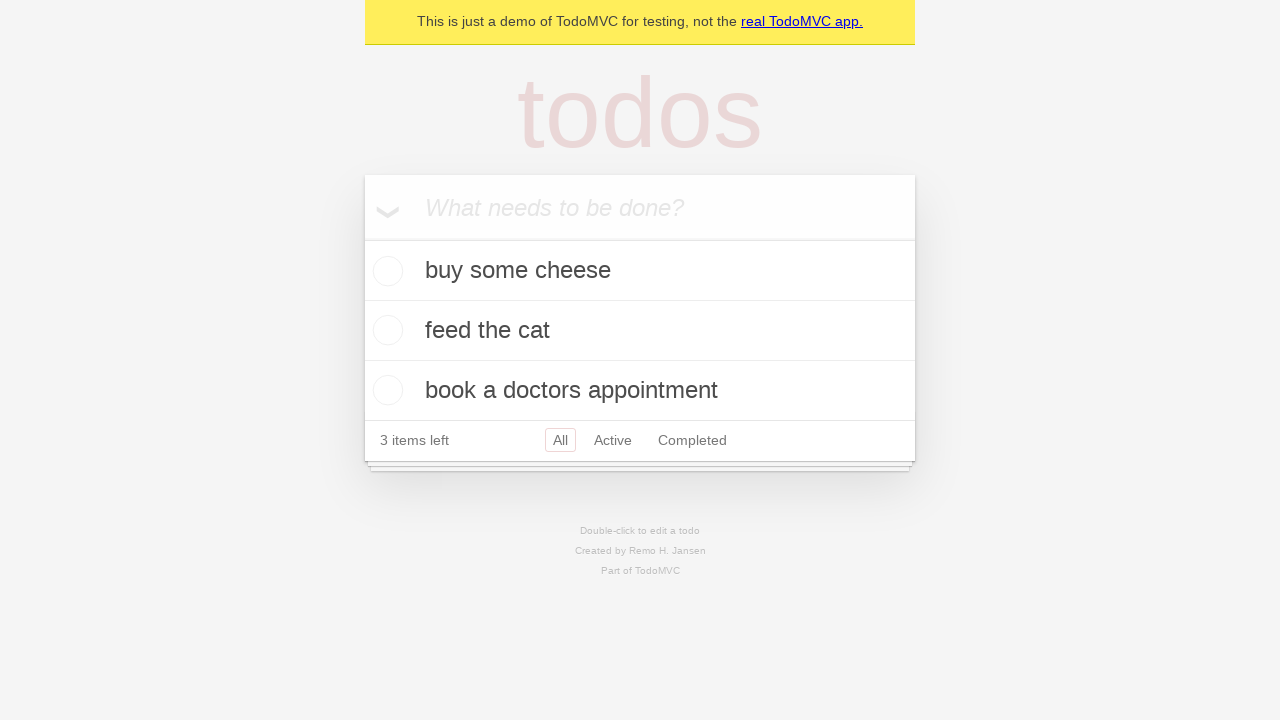

Checked the second todo item as completed at (385, 330) on internal:testid=[data-testid="todo-item"s] >> nth=1 >> internal:role=checkbox
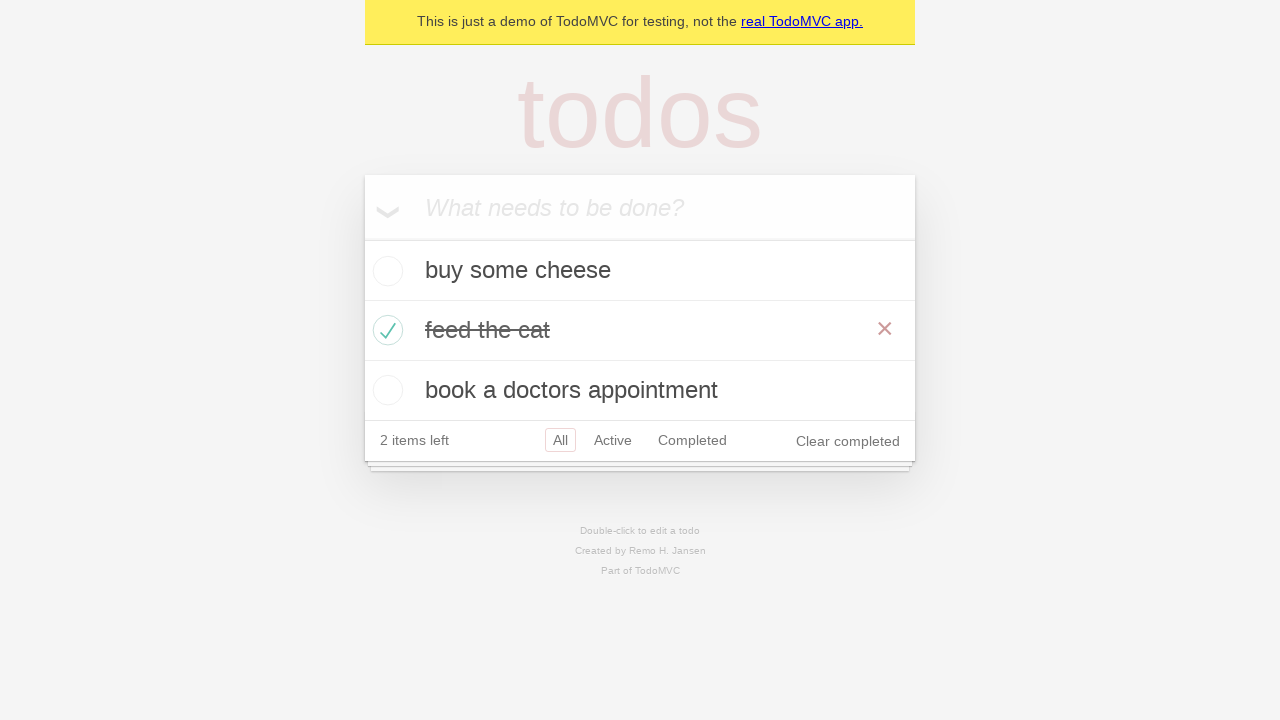

Clicked 'Active' filter to show only active todos at (613, 440) on internal:role=link[name="Active"i]
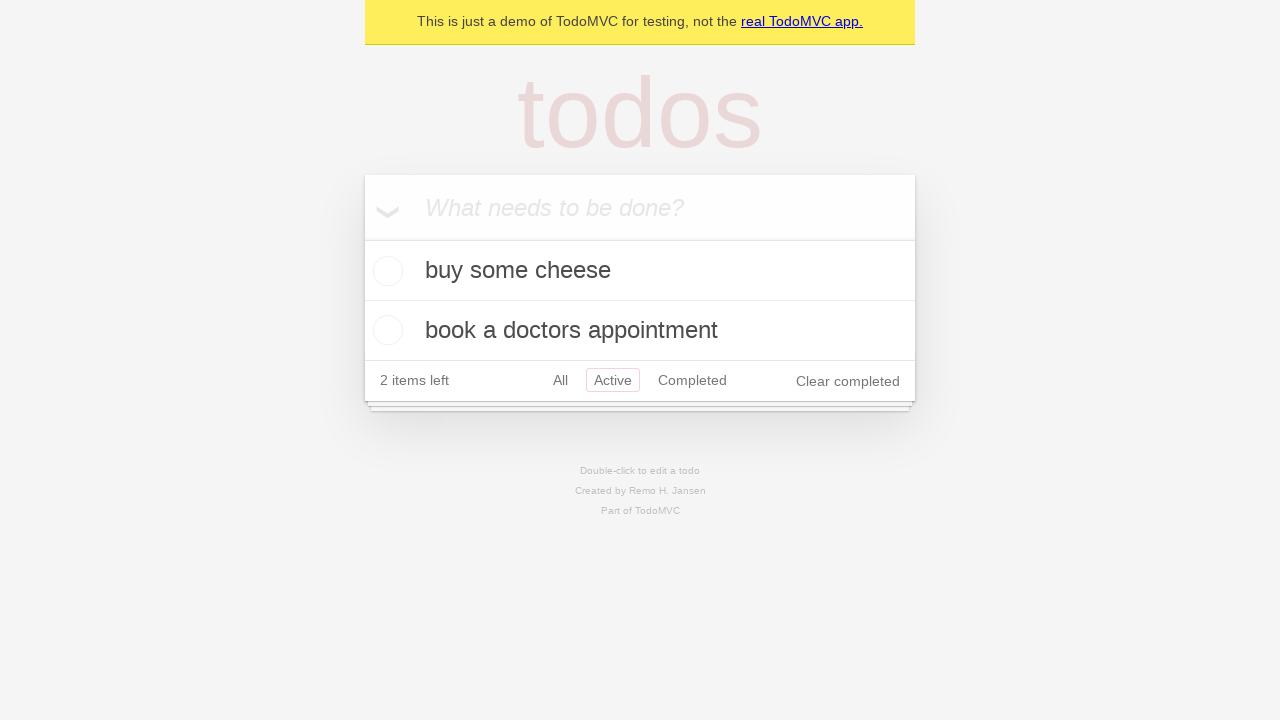

Clicked 'Completed' filter to show only completed todos at (692, 380) on internal:role=link[name="Completed"i]
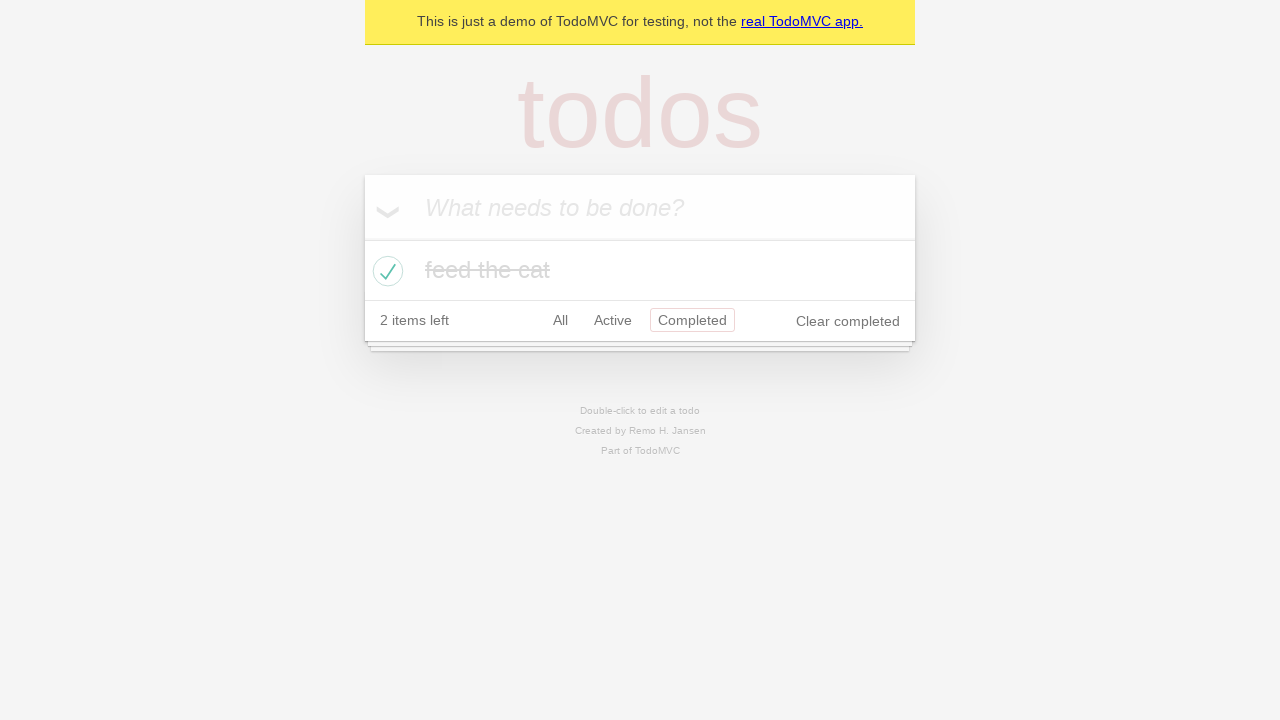

Clicked 'All' filter to display all todo items including completed ones at (560, 320) on internal:role=link[name="All"i]
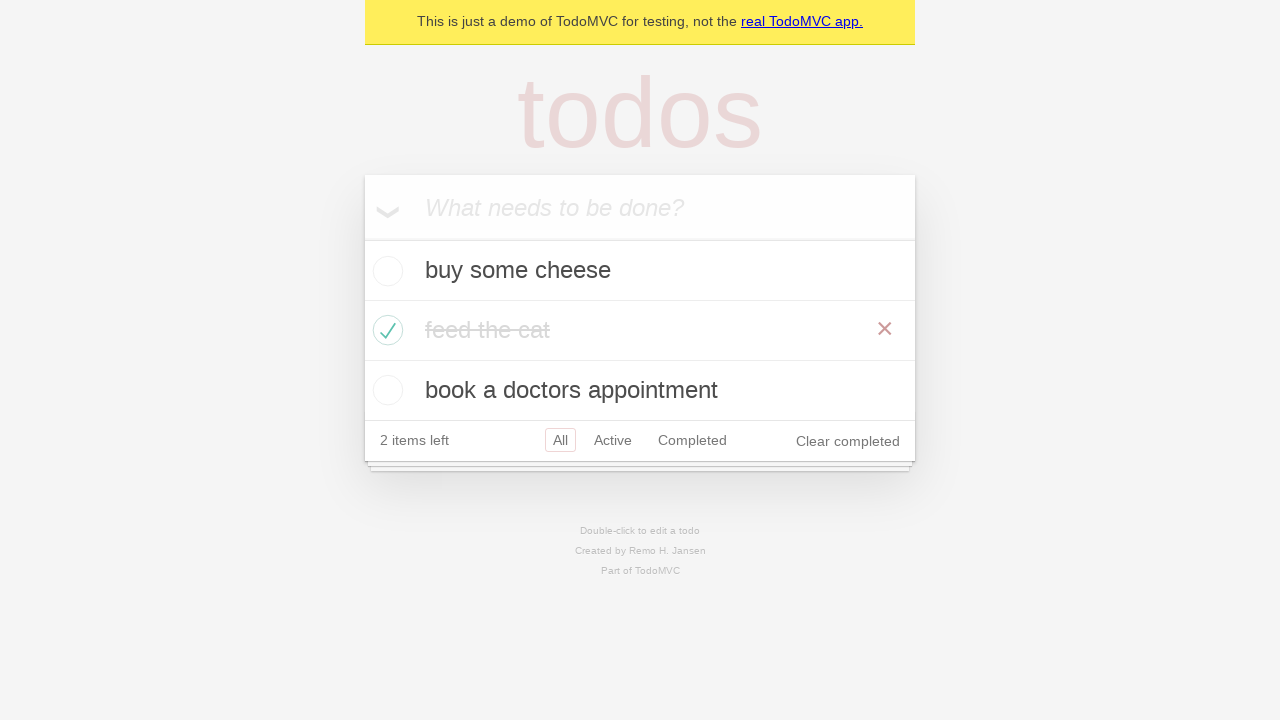

Waited for 'All' filter to apply and display all items
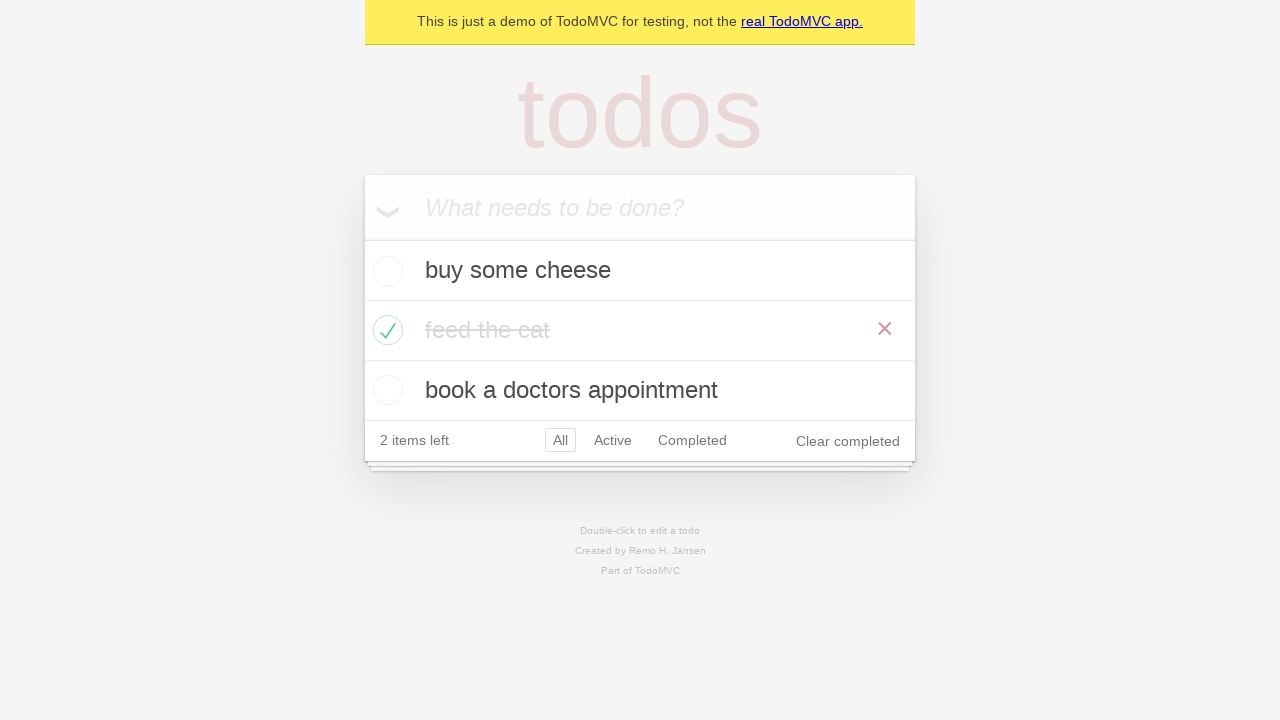

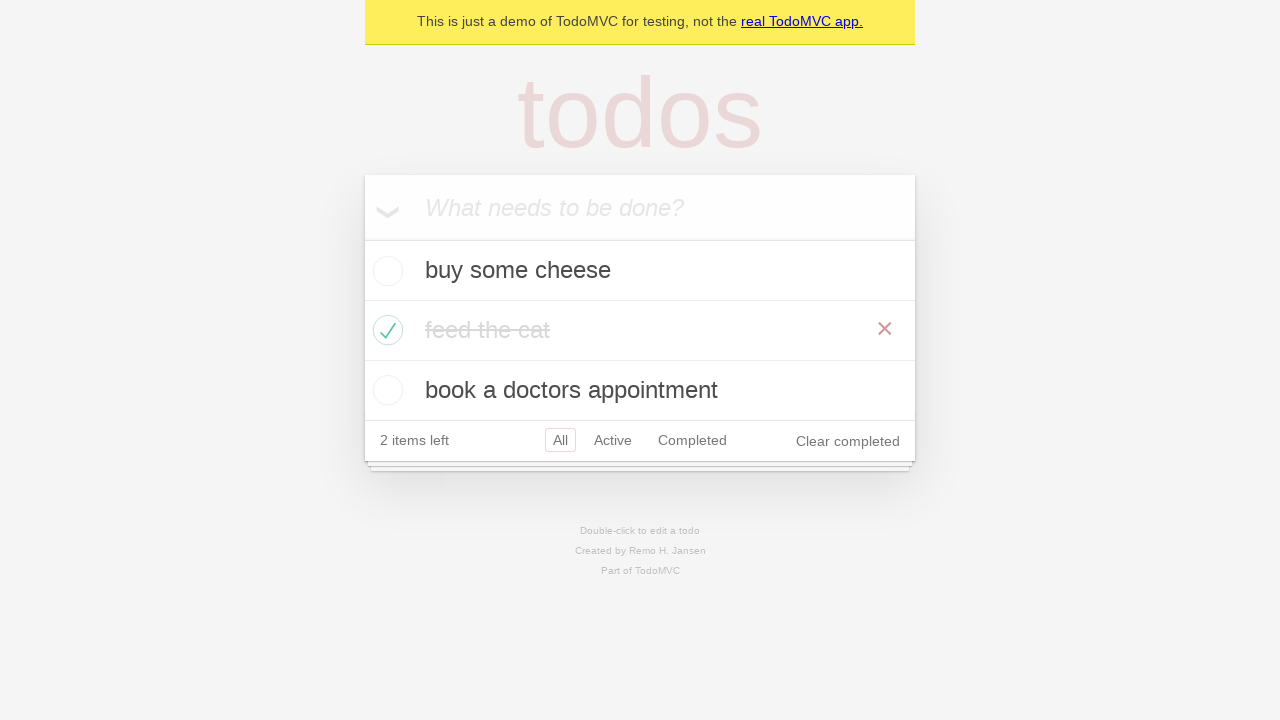